Tests that a responsive webpage fits within a 479px viewport width by setting the viewport to 479x800 pixels and verifying the HTML scroll width does not exceed the expected width.

Starting URL: http://www.gilt.com/sale/men

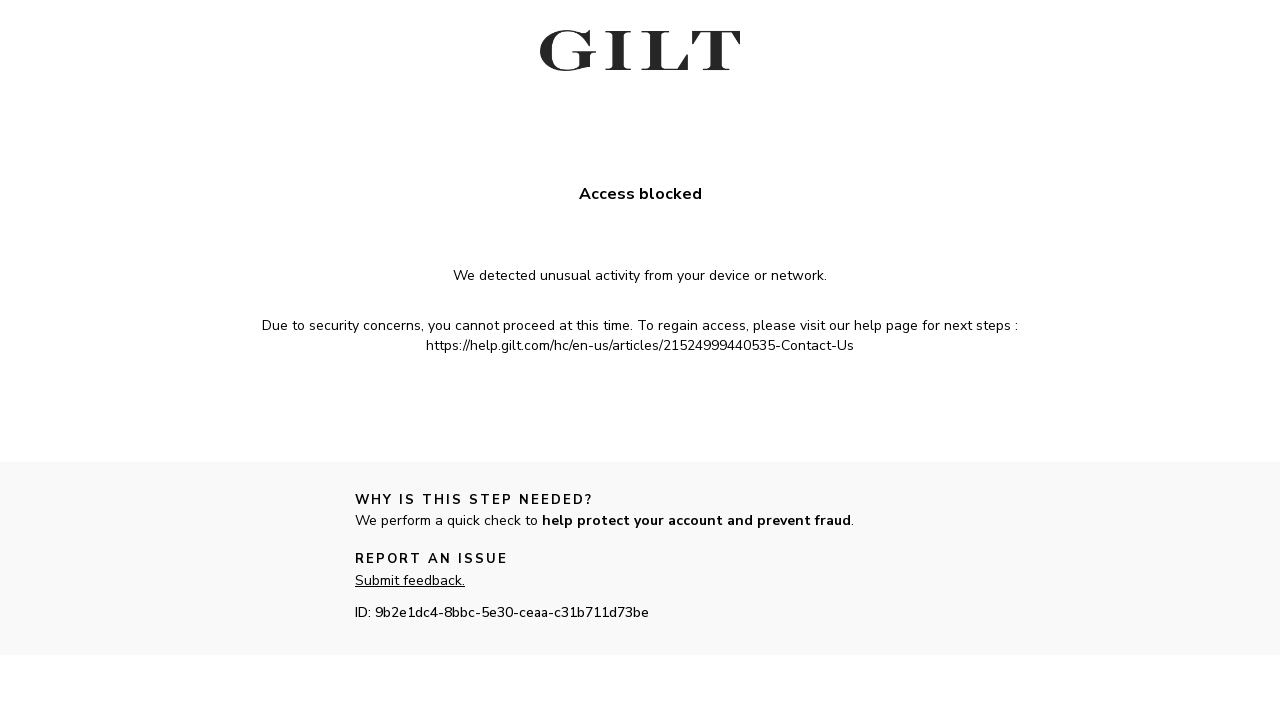

Set viewport to 479x800px to simulate mobile portrait view
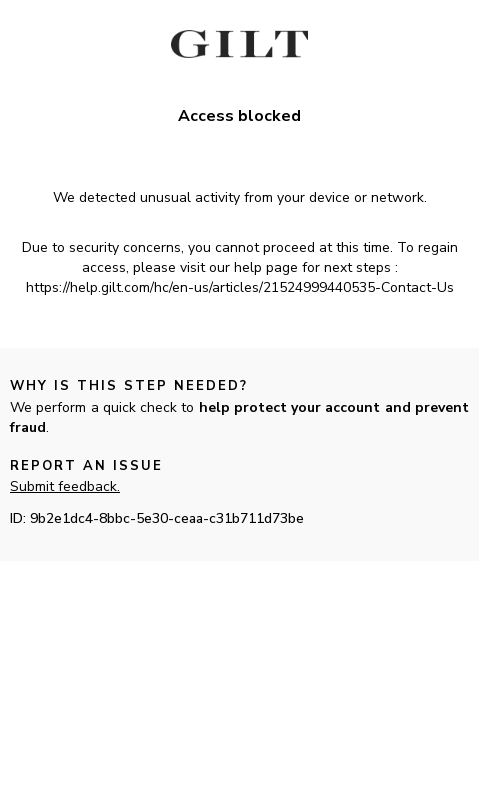

Reloaded page to apply responsive design to new viewport
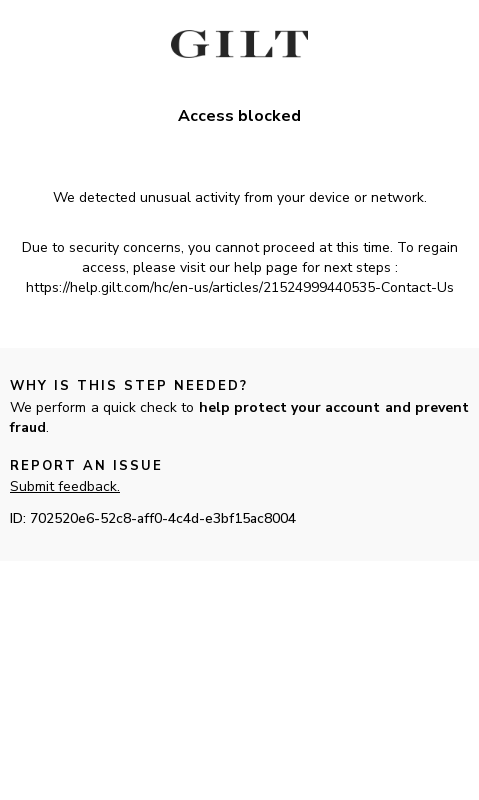

Page DOM content loaded successfully
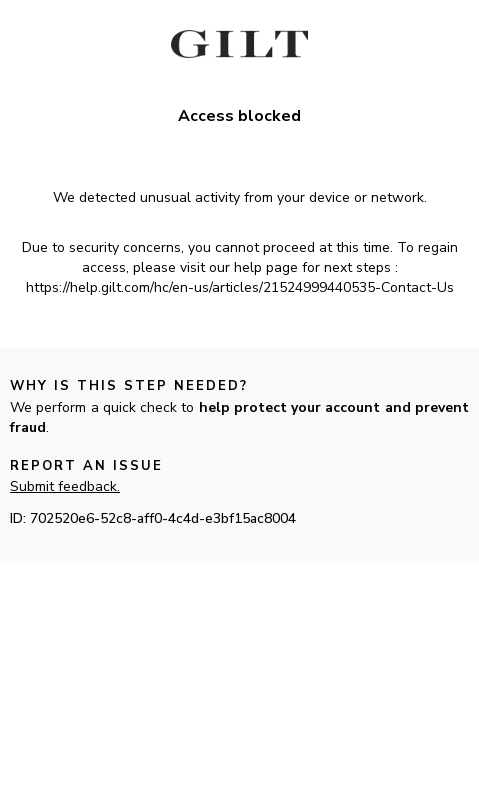

Retrieved HTML scroll width: 479px
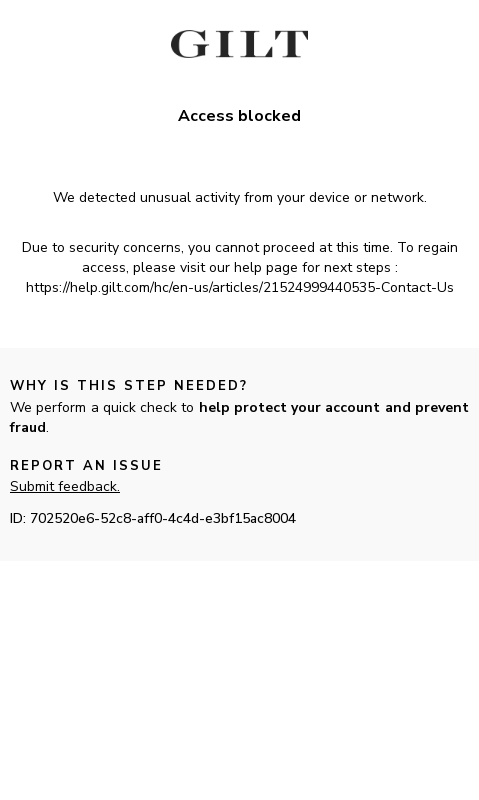

Assertion passed: page width 479px fits within 479px limit
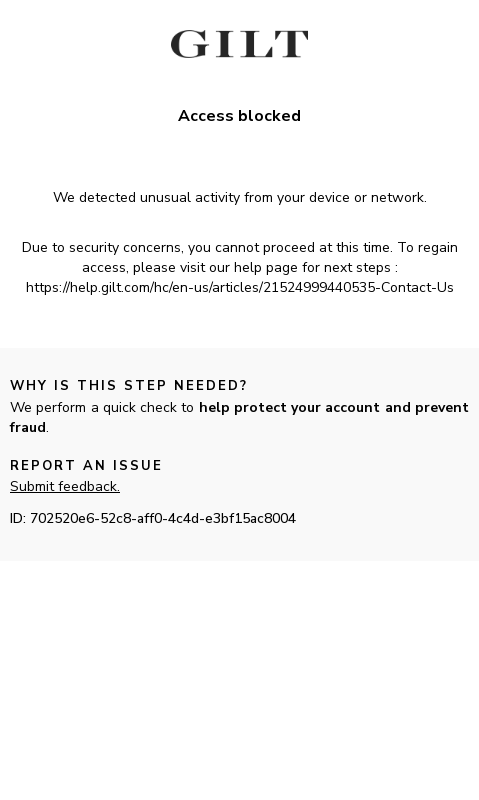

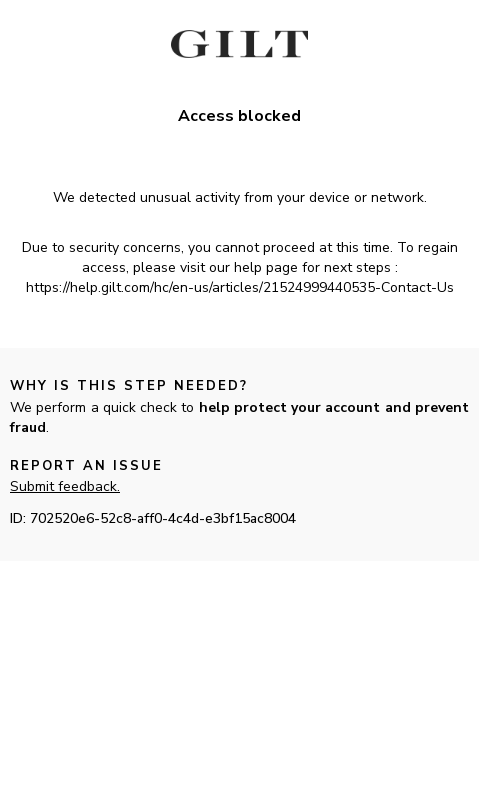